Tests drag and drop functionality by dragging an element from one location and dropping it onto another element

Starting URL: http://jqueryui.com/resources/demos/droppable/default.html

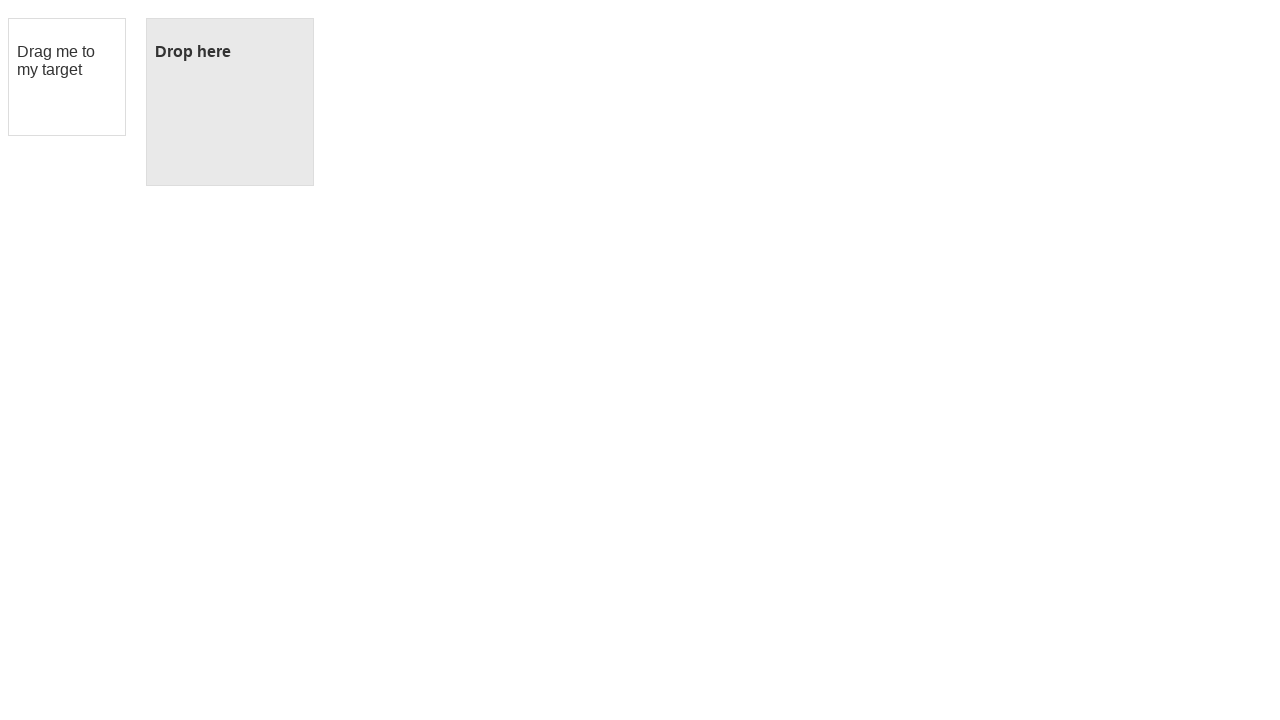

Located the draggable element
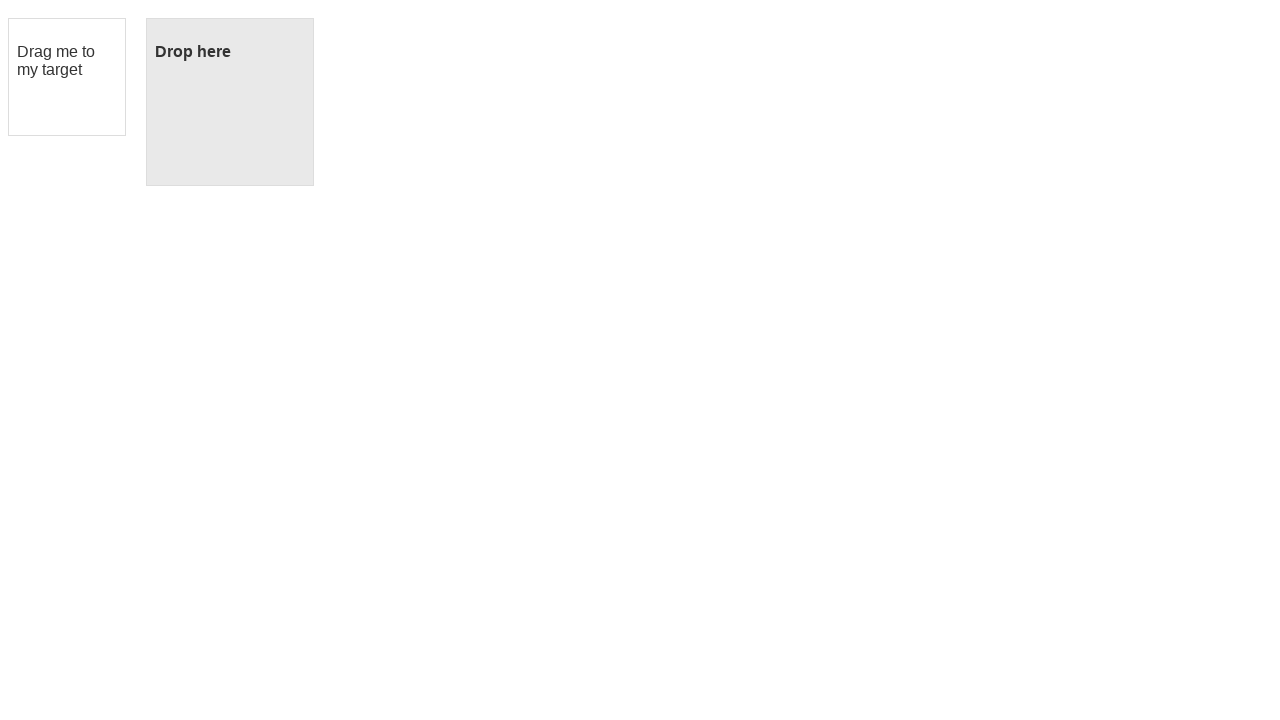

Located the droppable target element
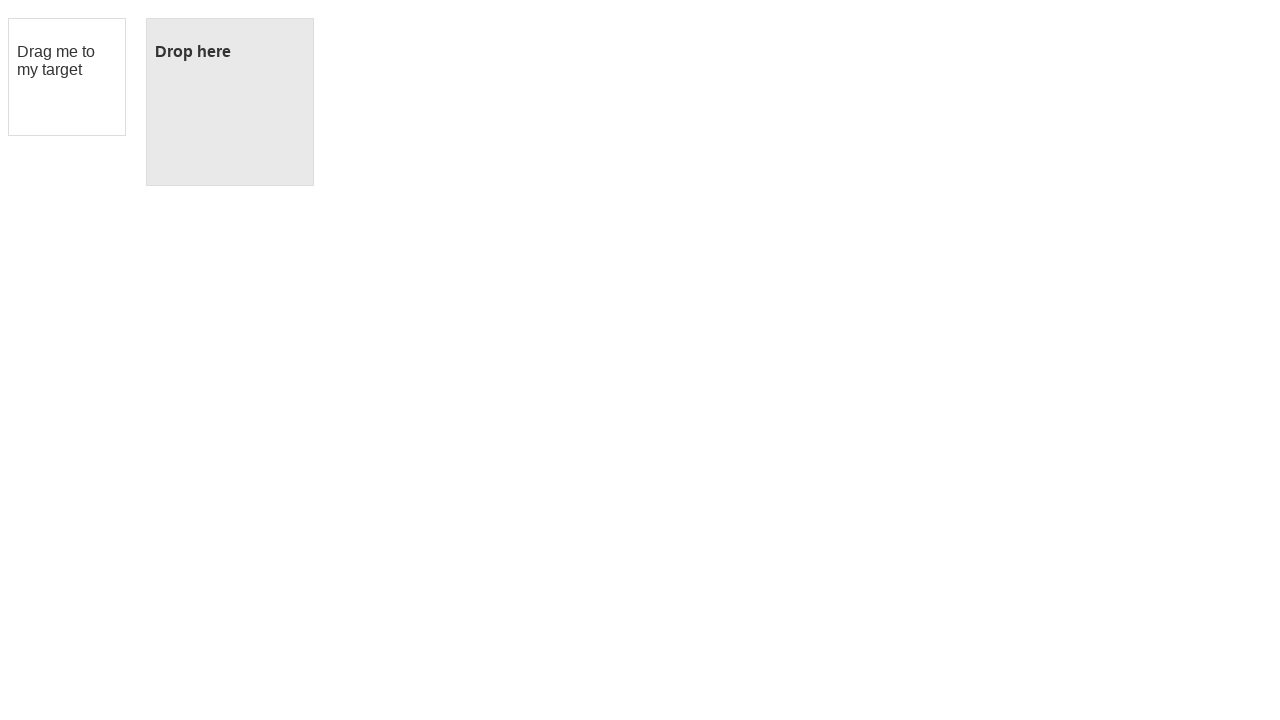

Dragged the draggable element onto the droppable target element at (230, 102)
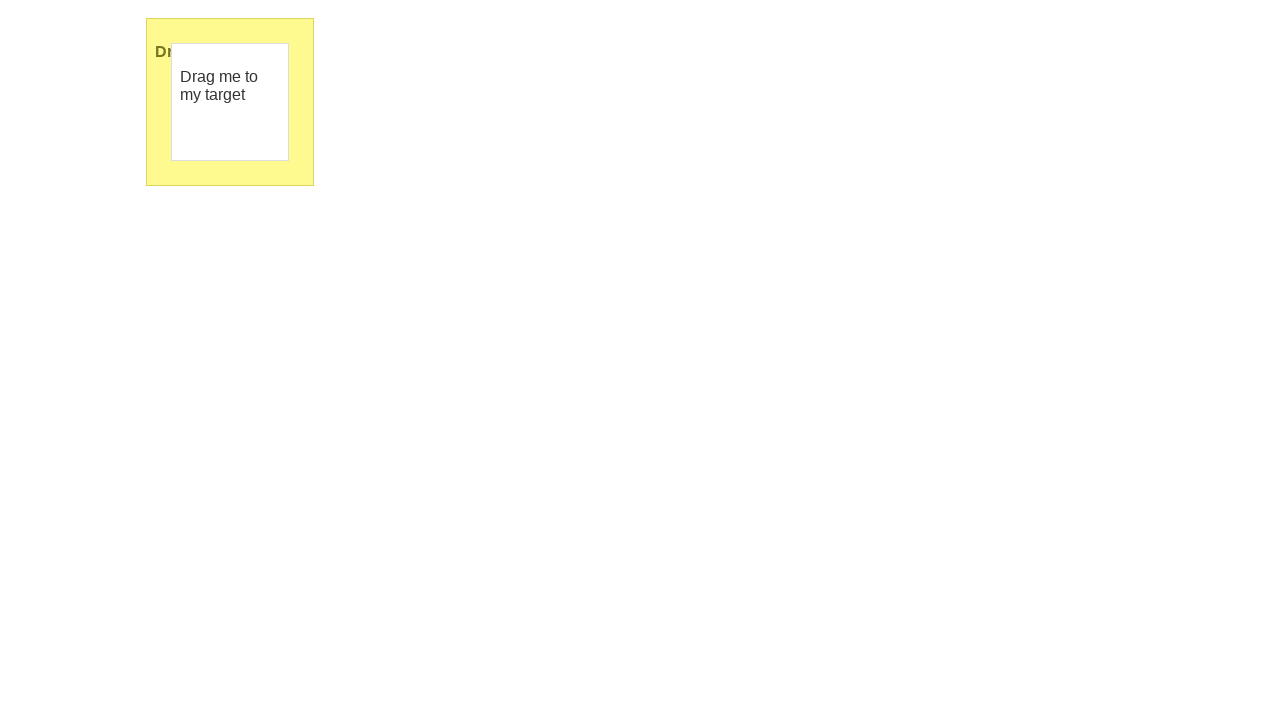

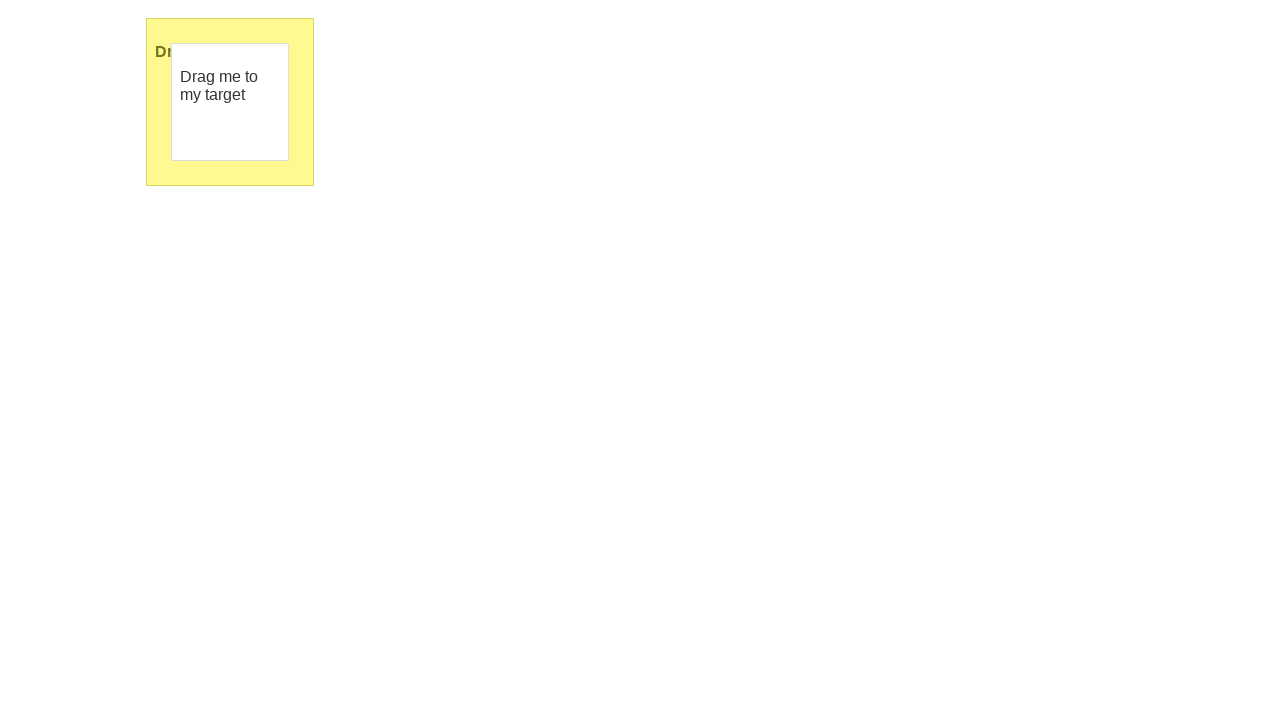